Navigates to Green Lane Masjid Birmingham website and verifies that the prayer times table loads correctly with visible rows.

Starting URL: https://greenlanemasjid.org/

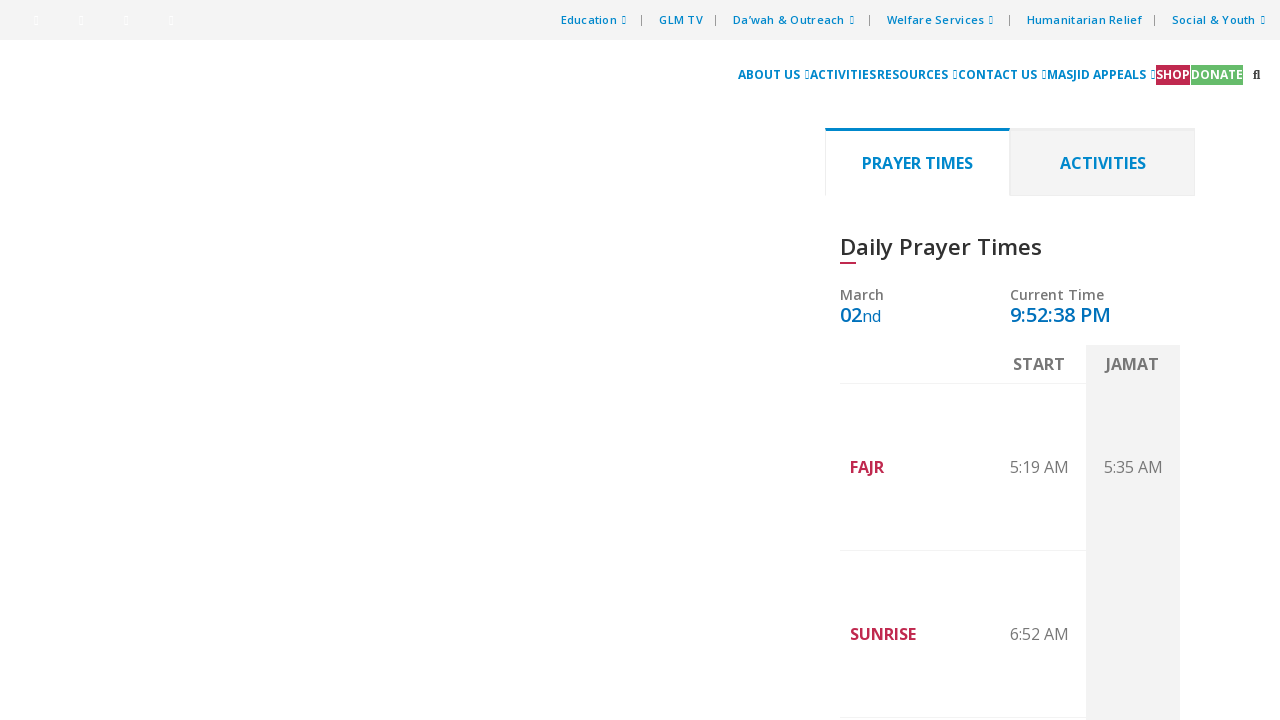

Navigated to Green Lane Masjid Birmingham website
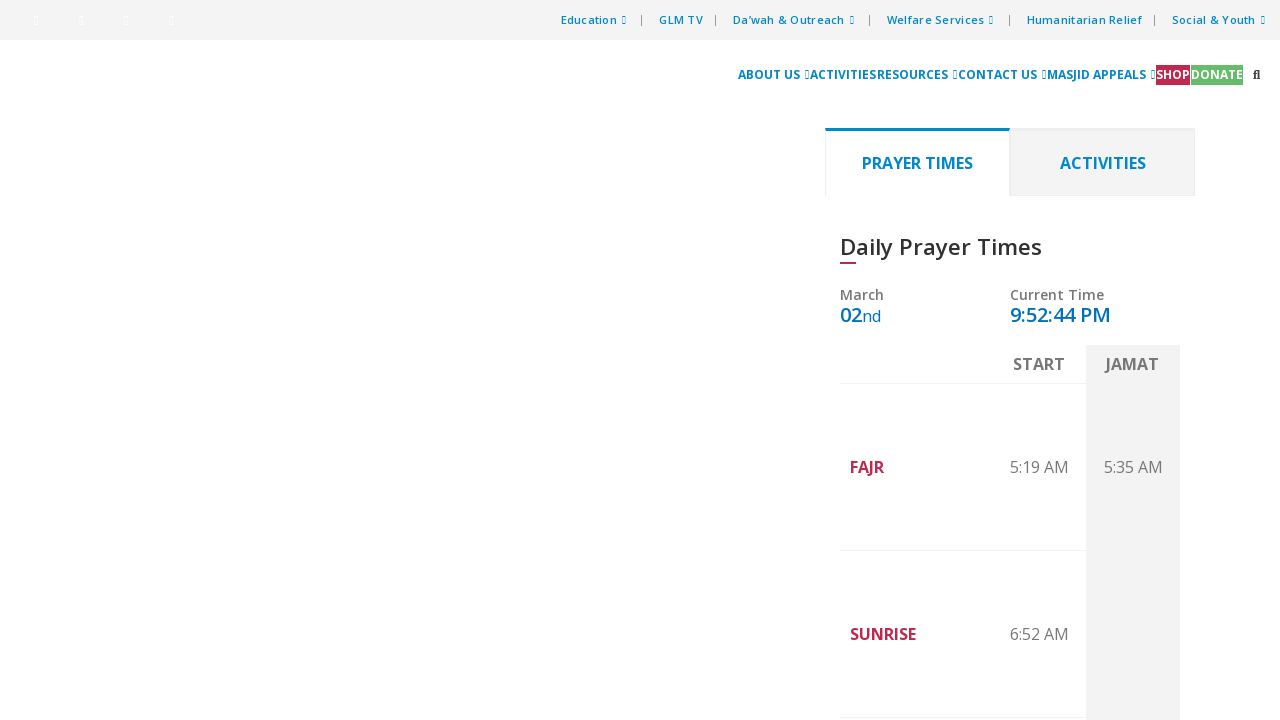

Prayer times table rows loaded and visible
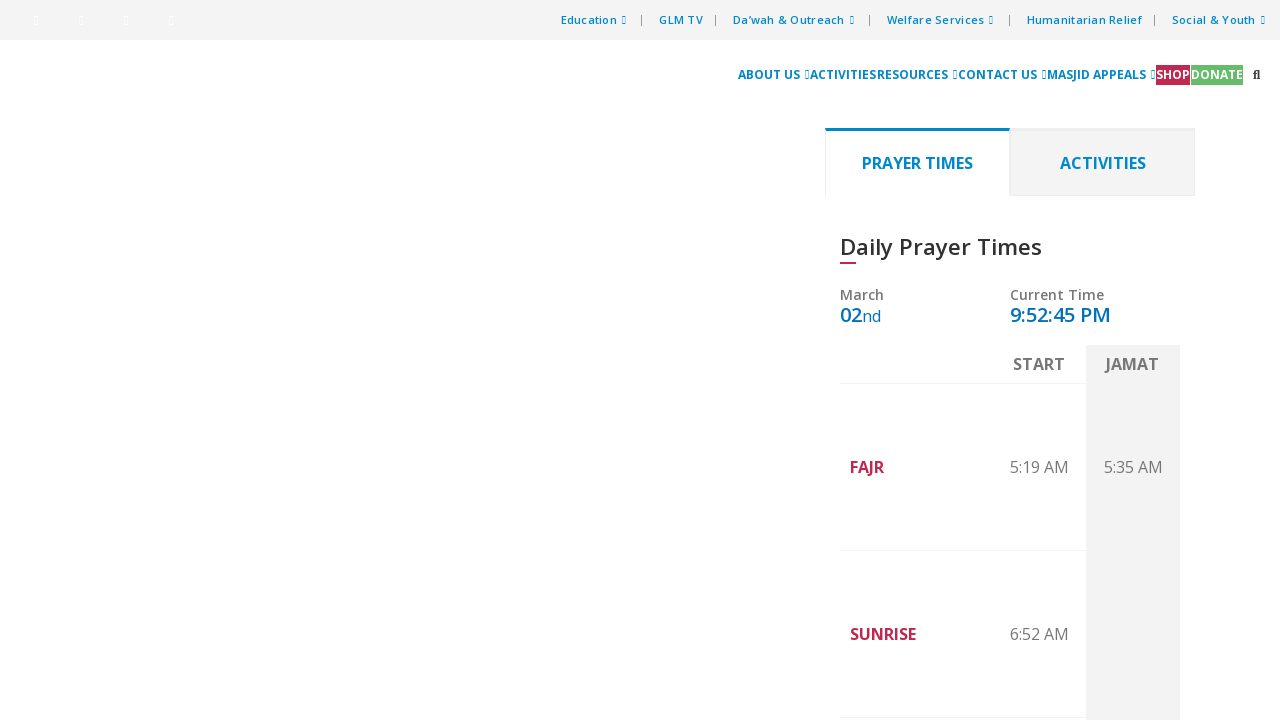

Prayer time entries verified as visible in table
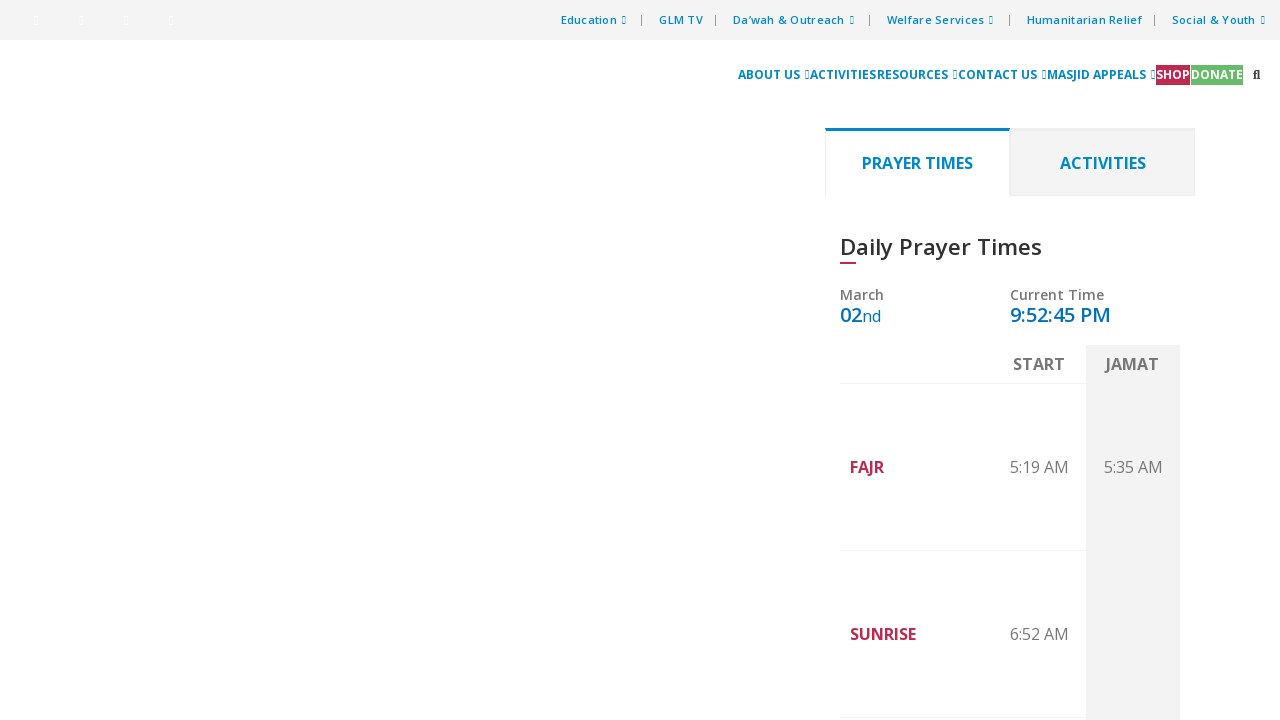

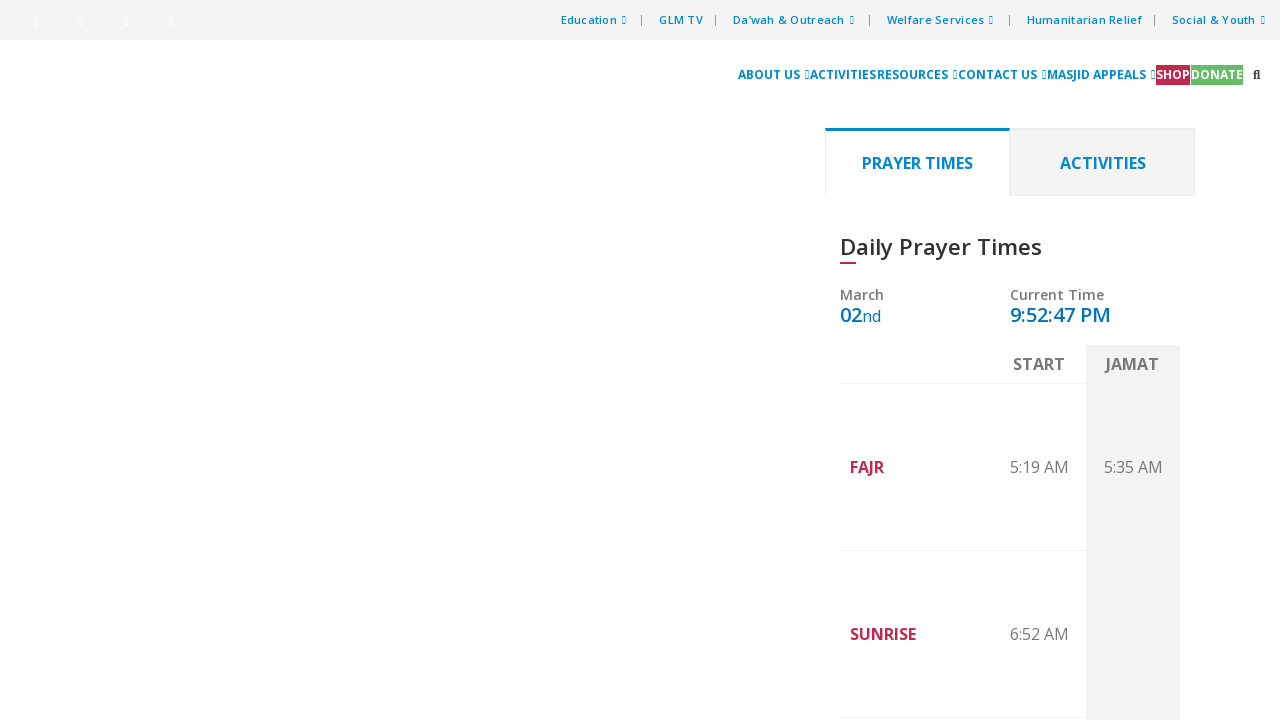